Tests file upload functionality by uploading a file and verifying the uploaded filename is displayed correctly

Starting URL: http://the-internet.herokuapp.com/upload

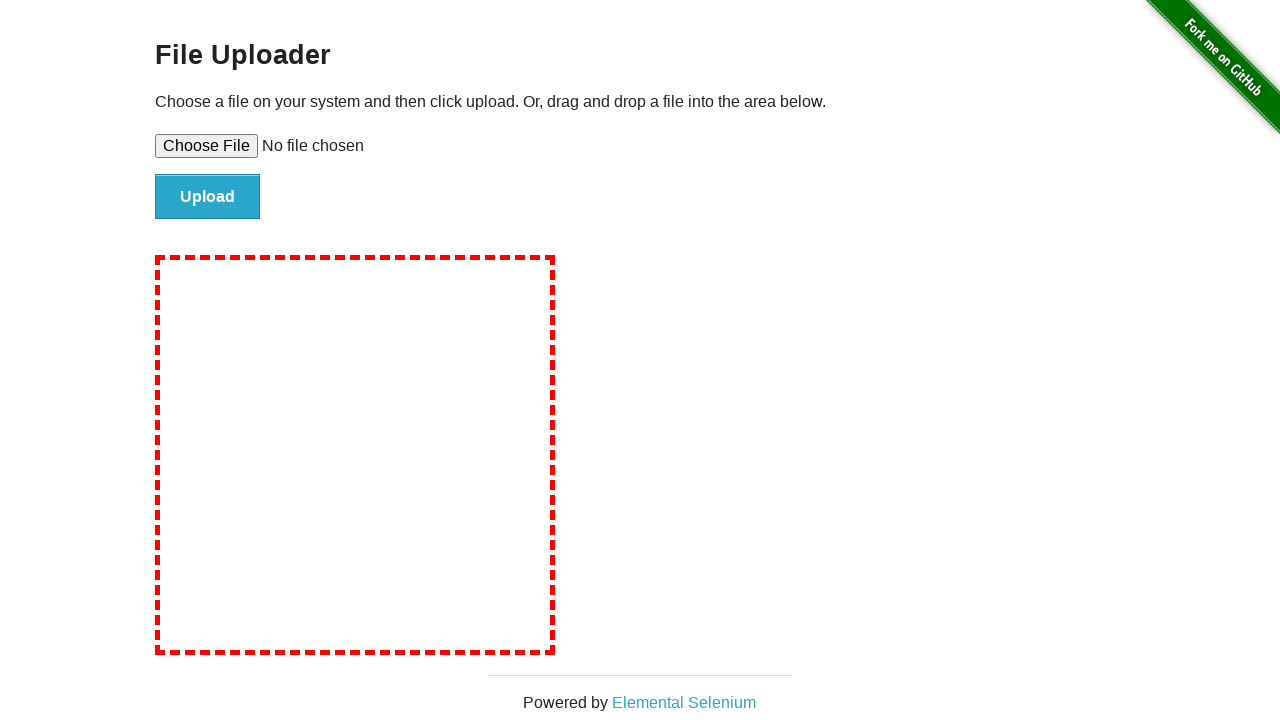

Created temporary test file for upload
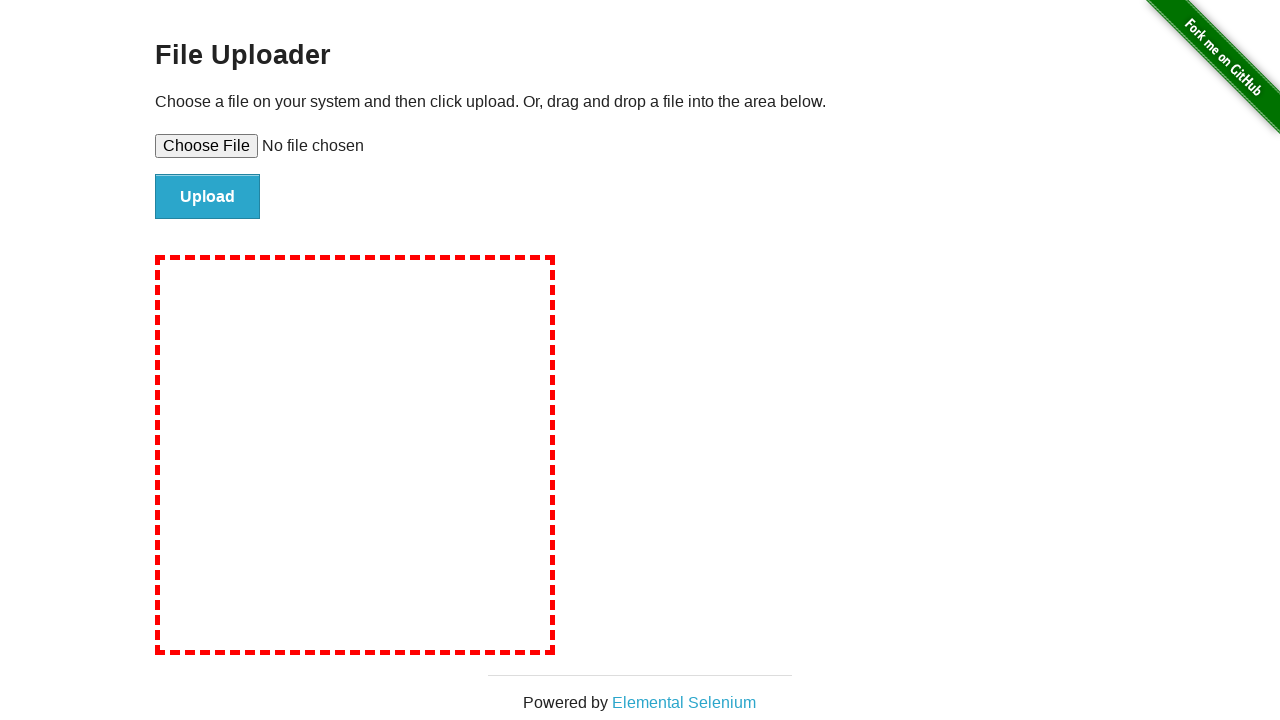

Set input file to upload: tmpimq9rltb.txt
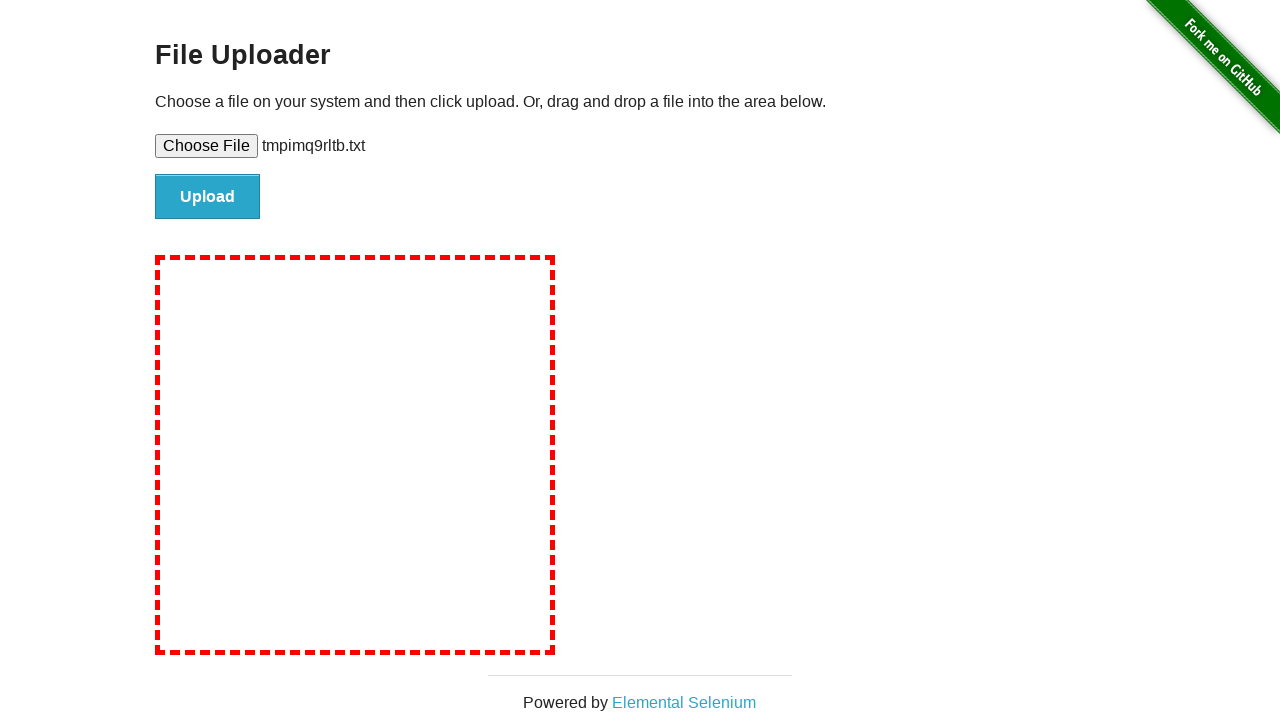

Clicked upload button to submit file at (208, 197) on #file-submit
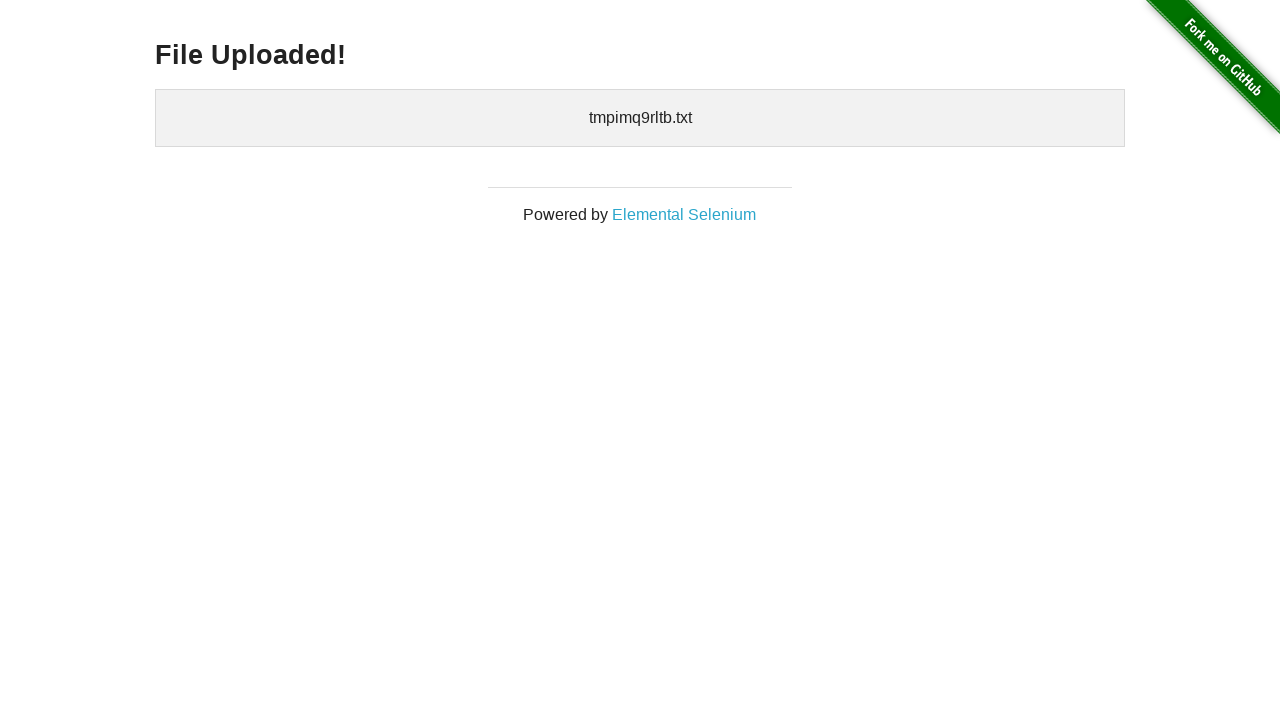

Upload confirmation page loaded with uploaded files list
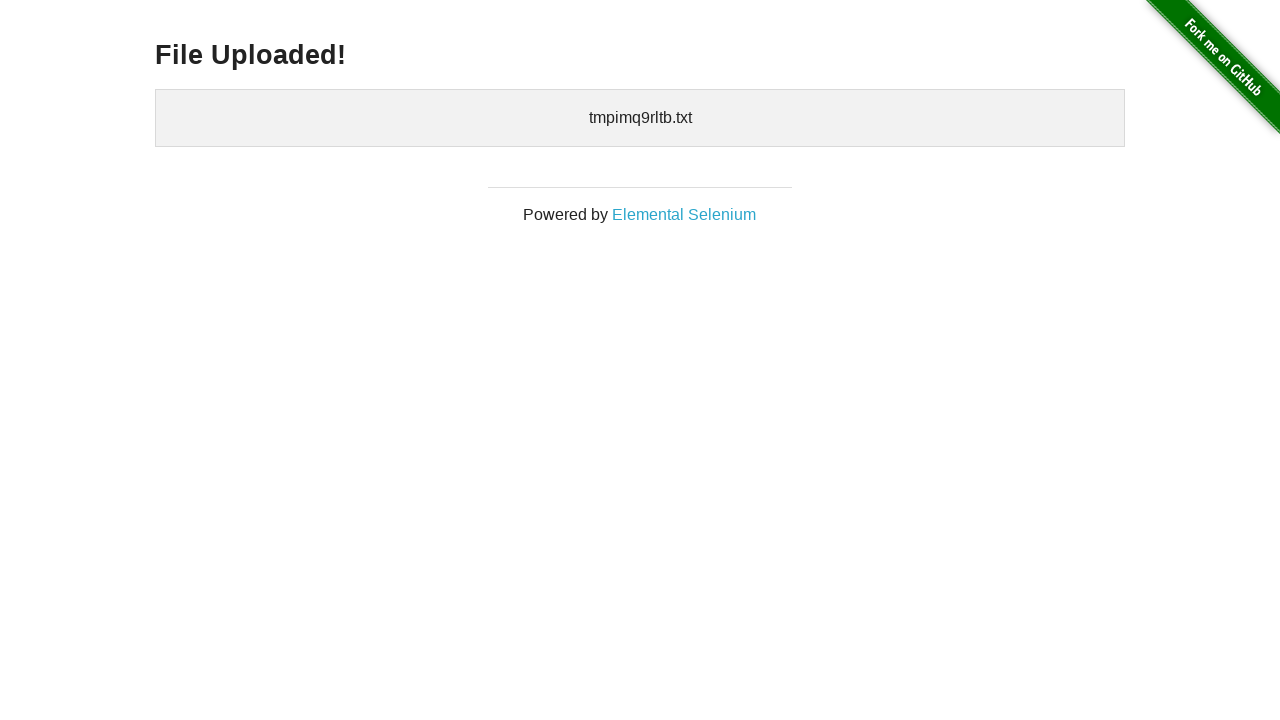

Verified uploaded filename 'tmpimq9rltb.txt' is displayed correctly
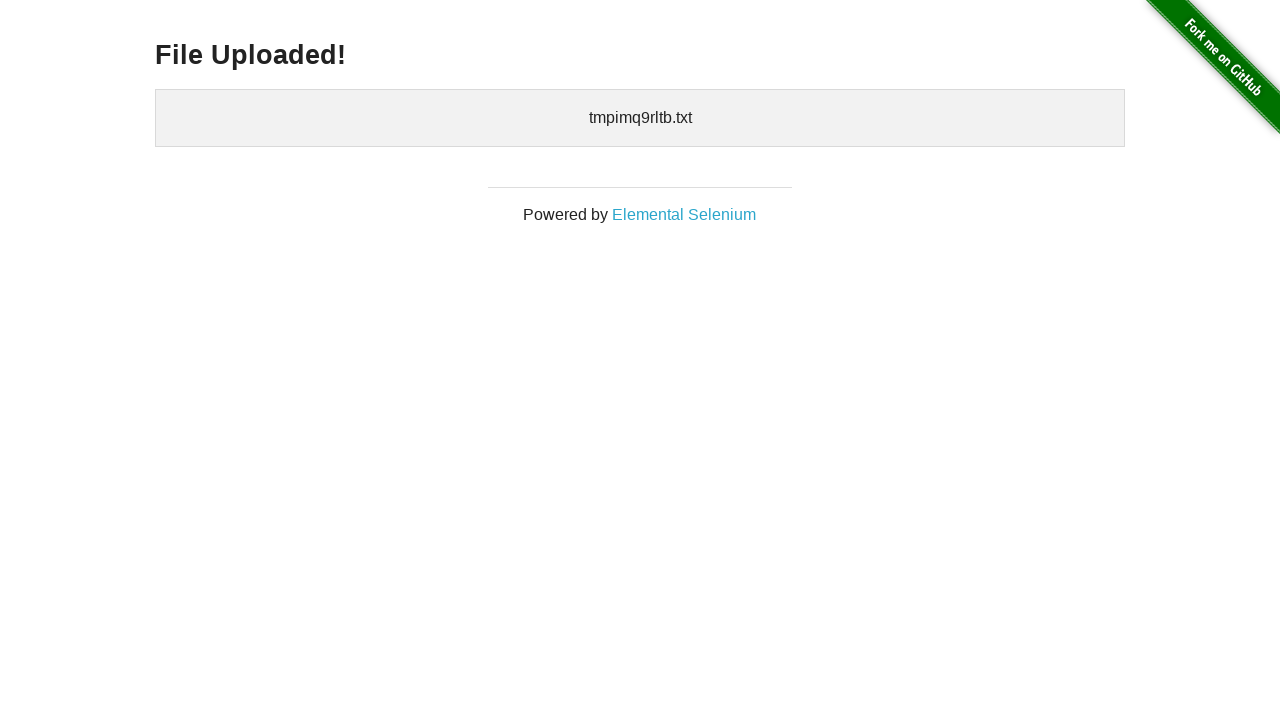

Cleaned up temporary test file
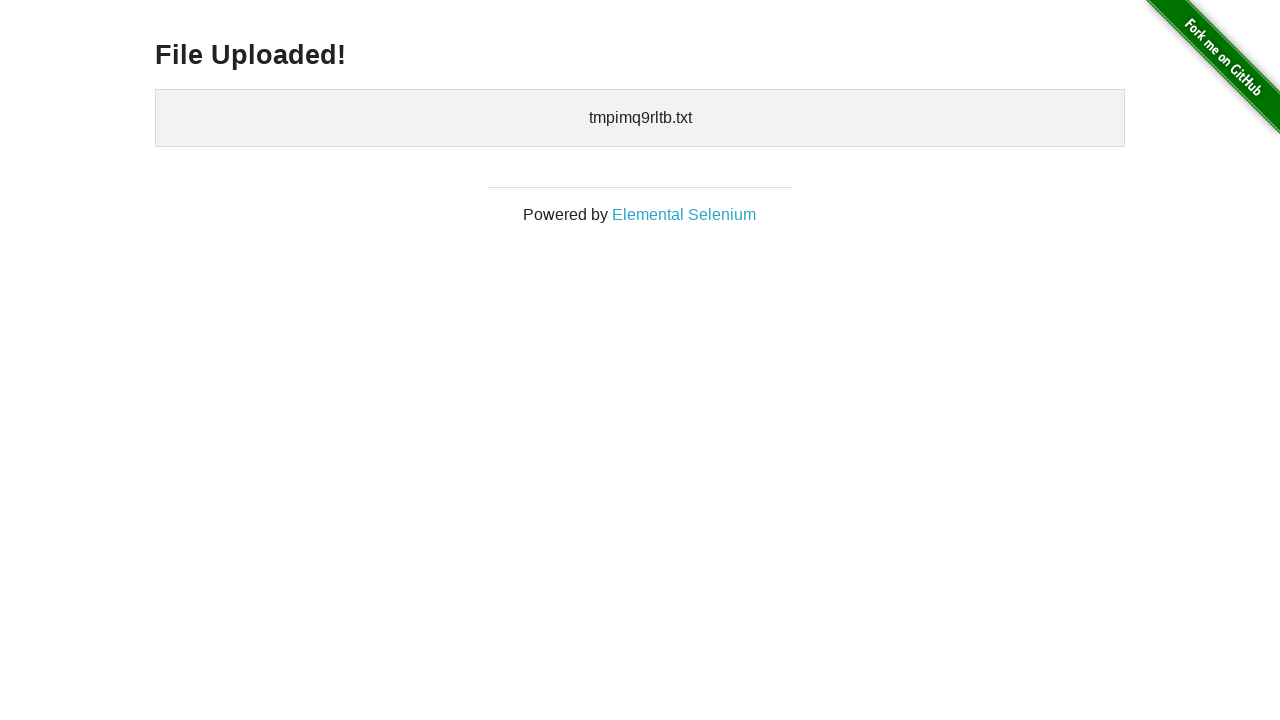

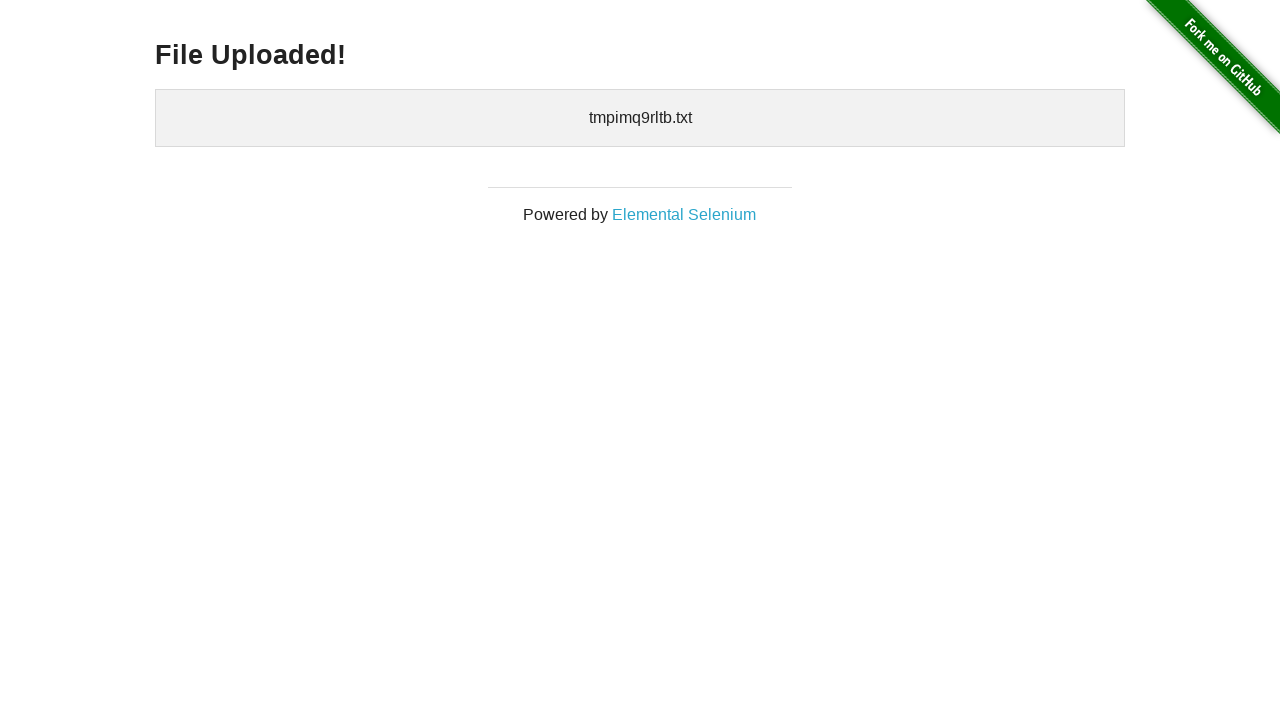